Navigates to YouTube's GitHub channel videos page and waits for the page to load

Starting URL: https://www.youtube.com/c/GitHub/videos

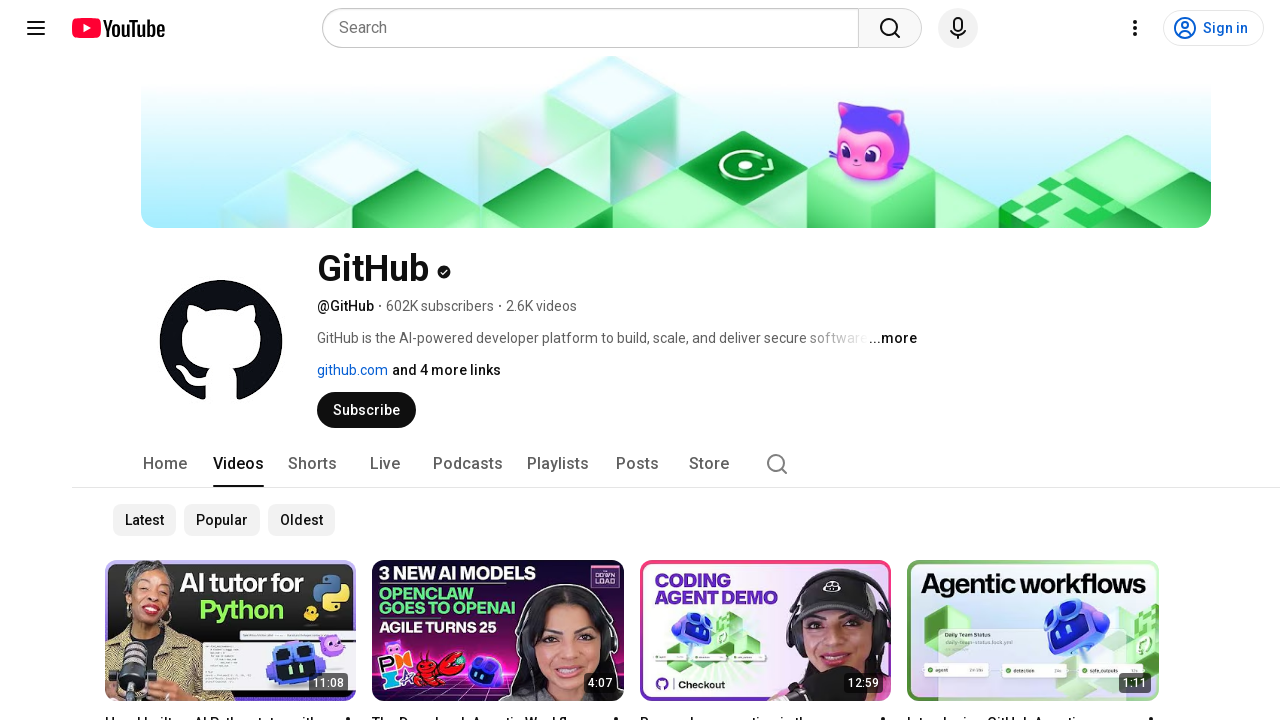

Navigated to YouTube GitHub channel videos page
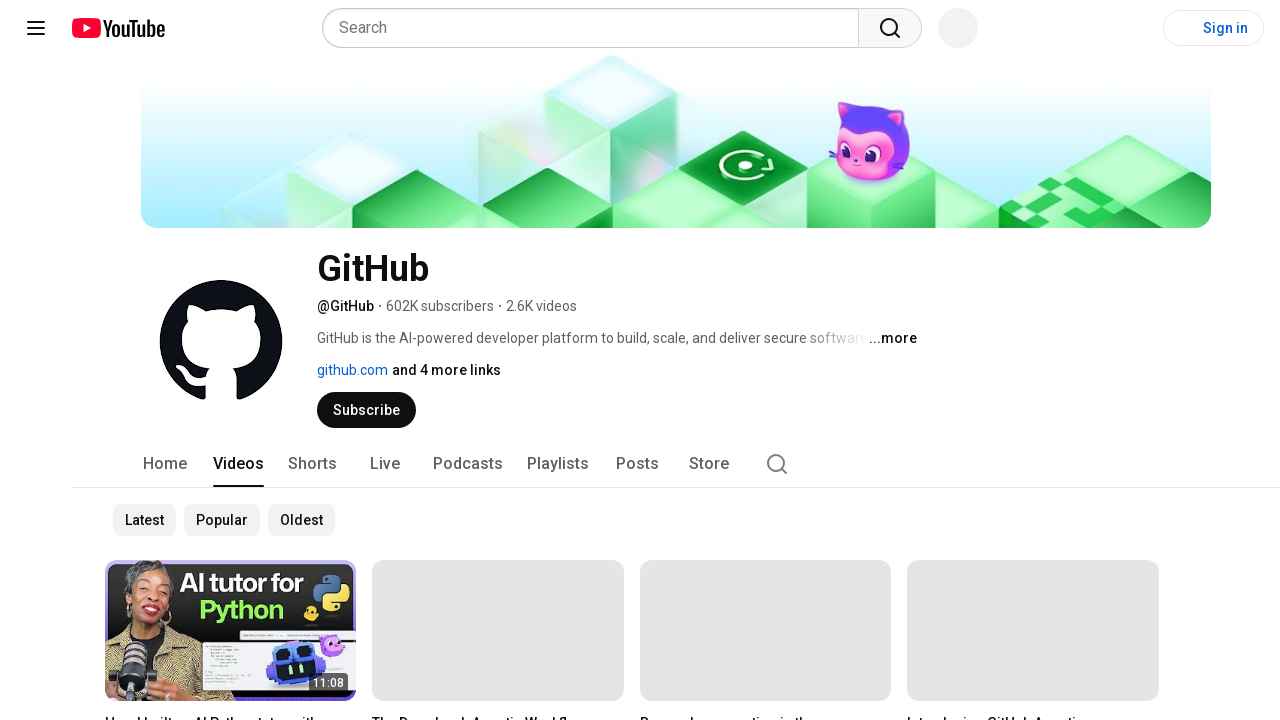

Page DOM content loaded
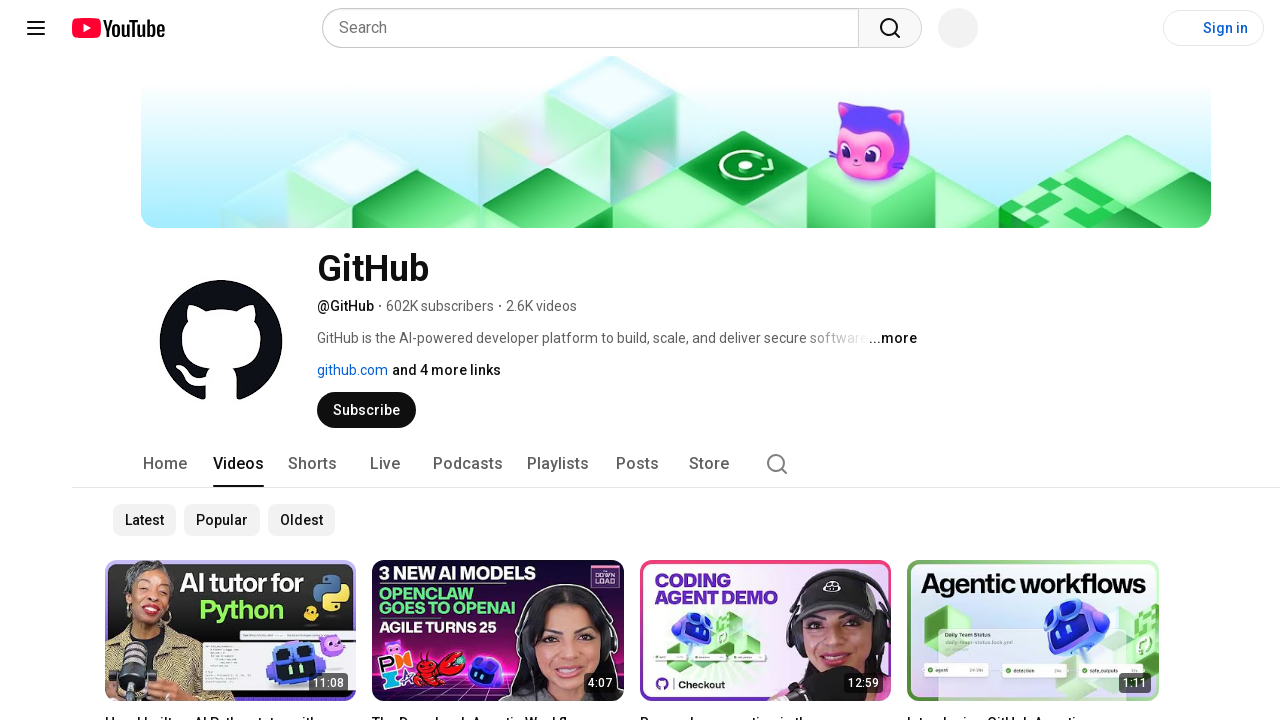

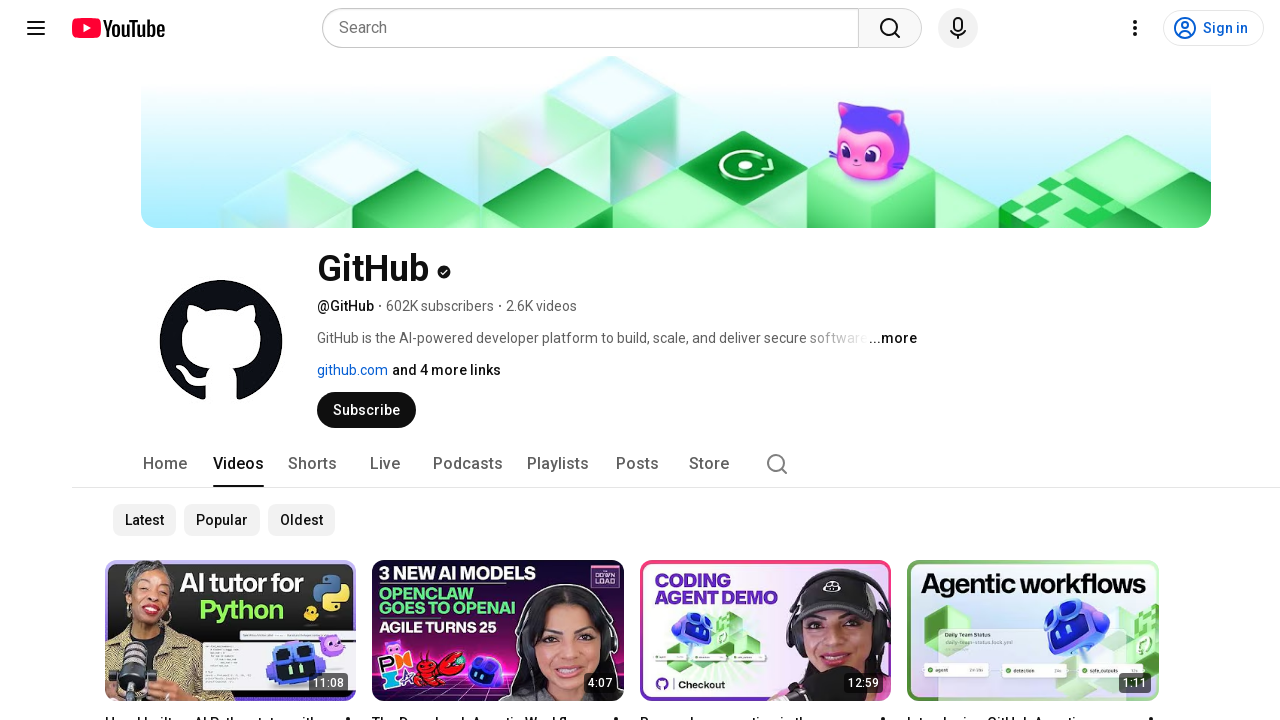